Tests that signup fails with blank password

Starting URL: https://selenium-blog.herokuapp.com/signup

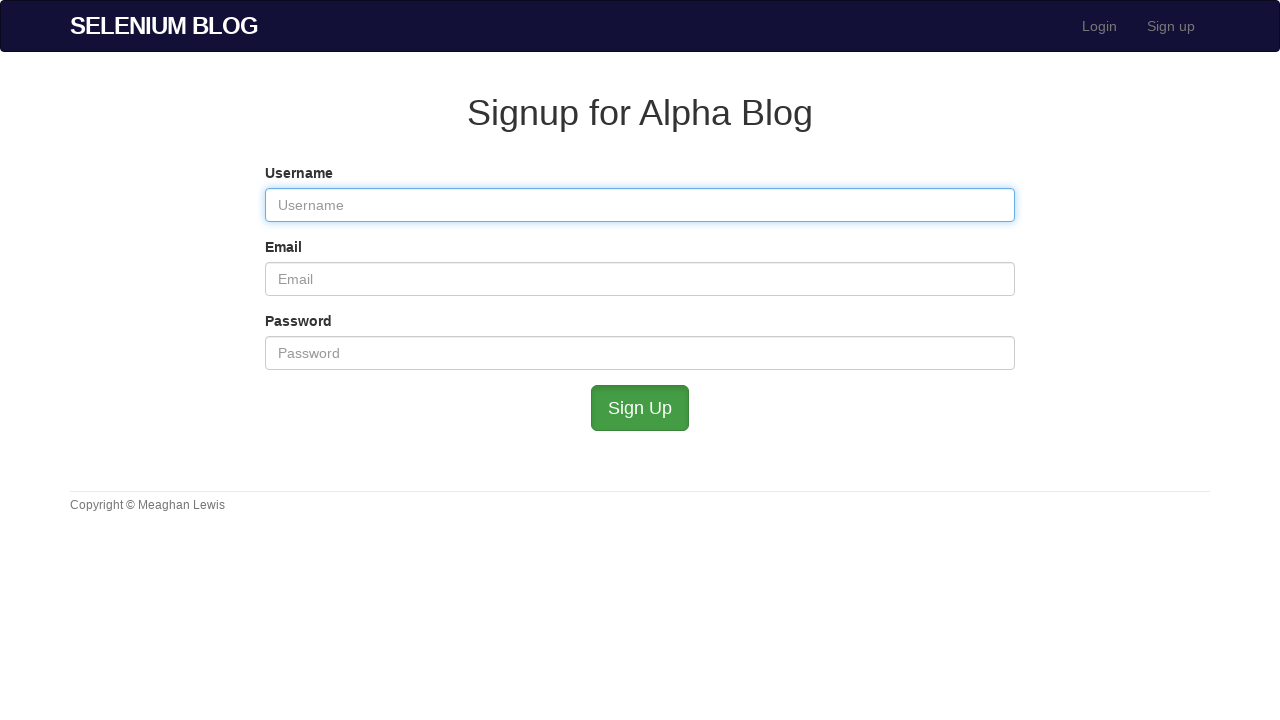

Filled username field with 'rontest5' on #user_username
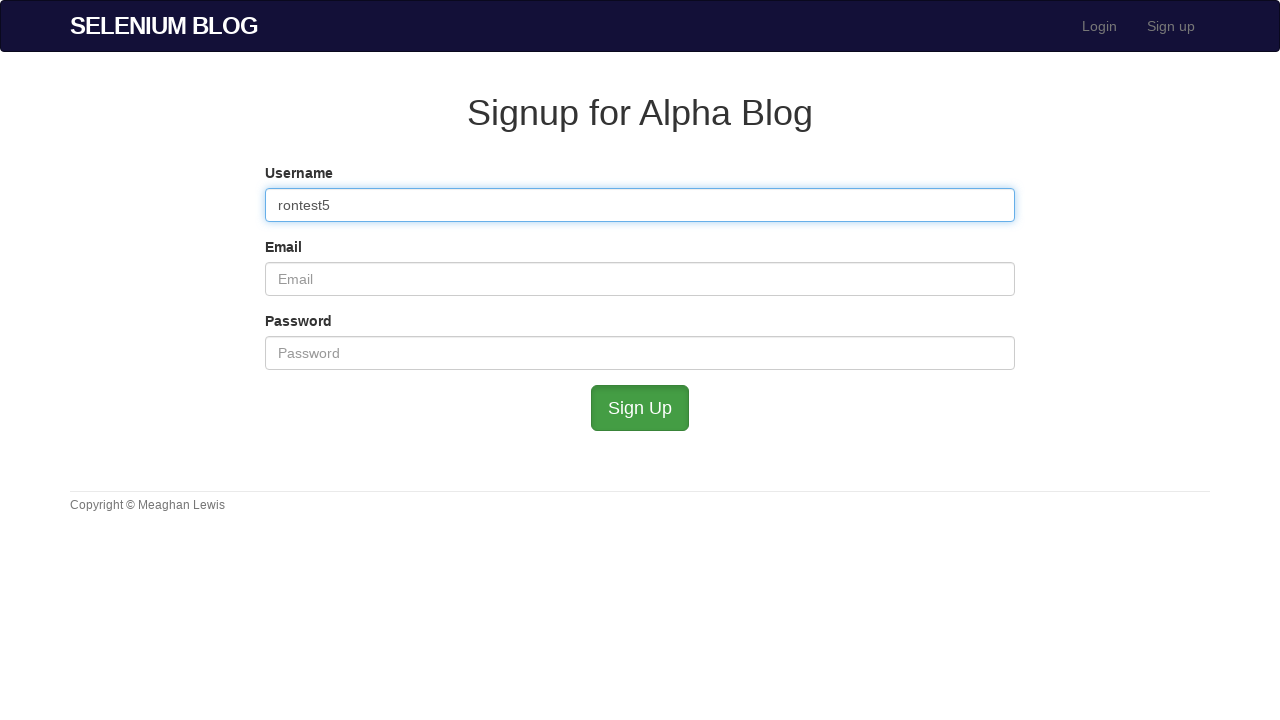

Filled email field with 'rontest5@mailinator.com' on #user_email
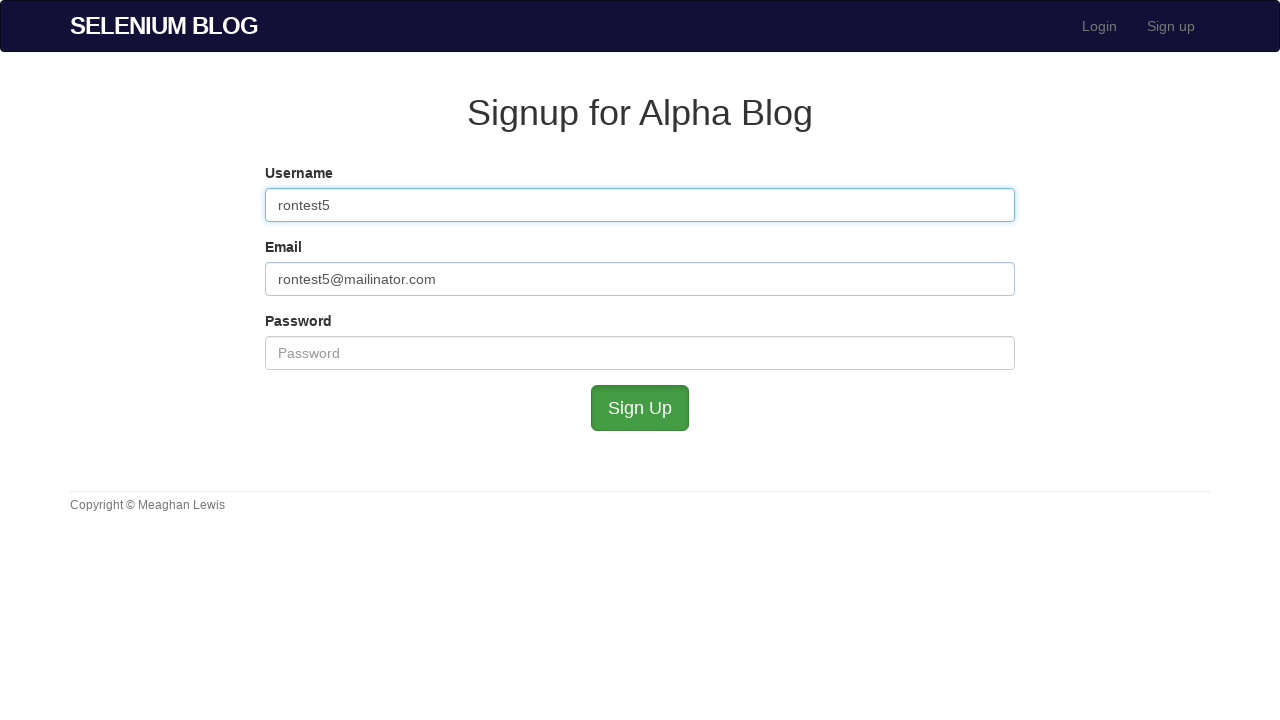

Filled password field with blank space on #user_password
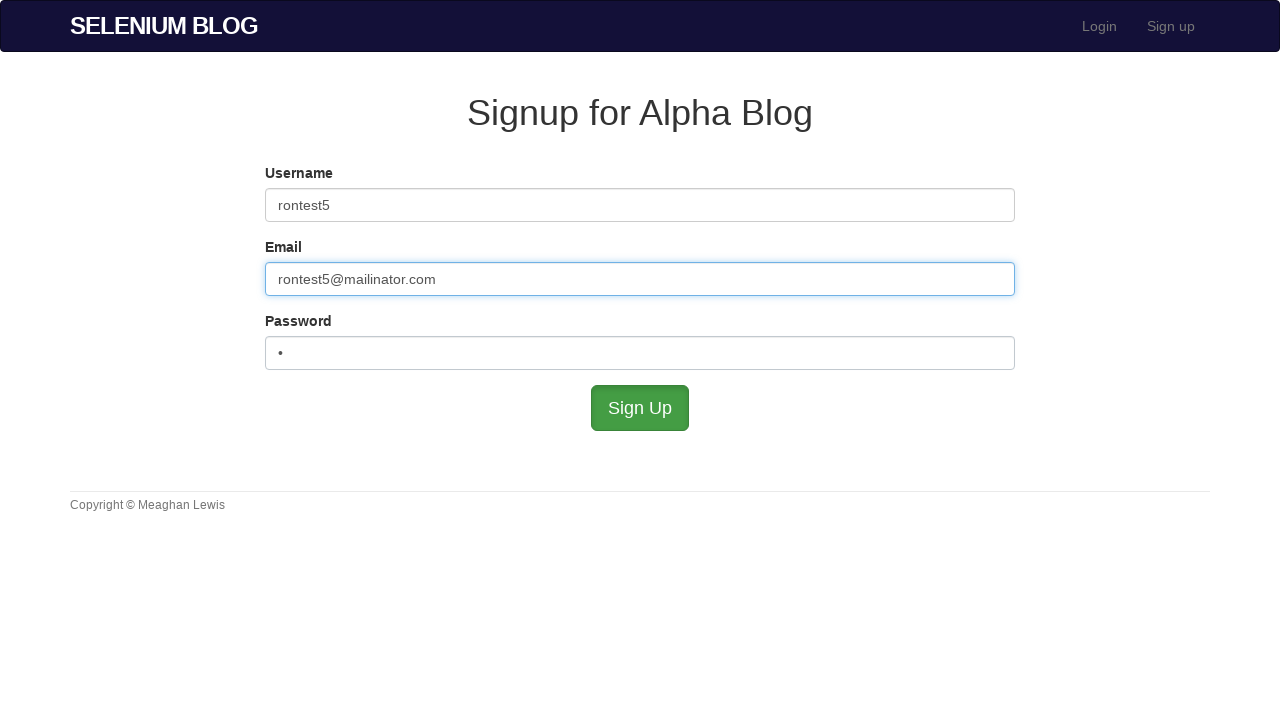

Clicked submit button to attempt signup with blank password at (640, 408) on #submit
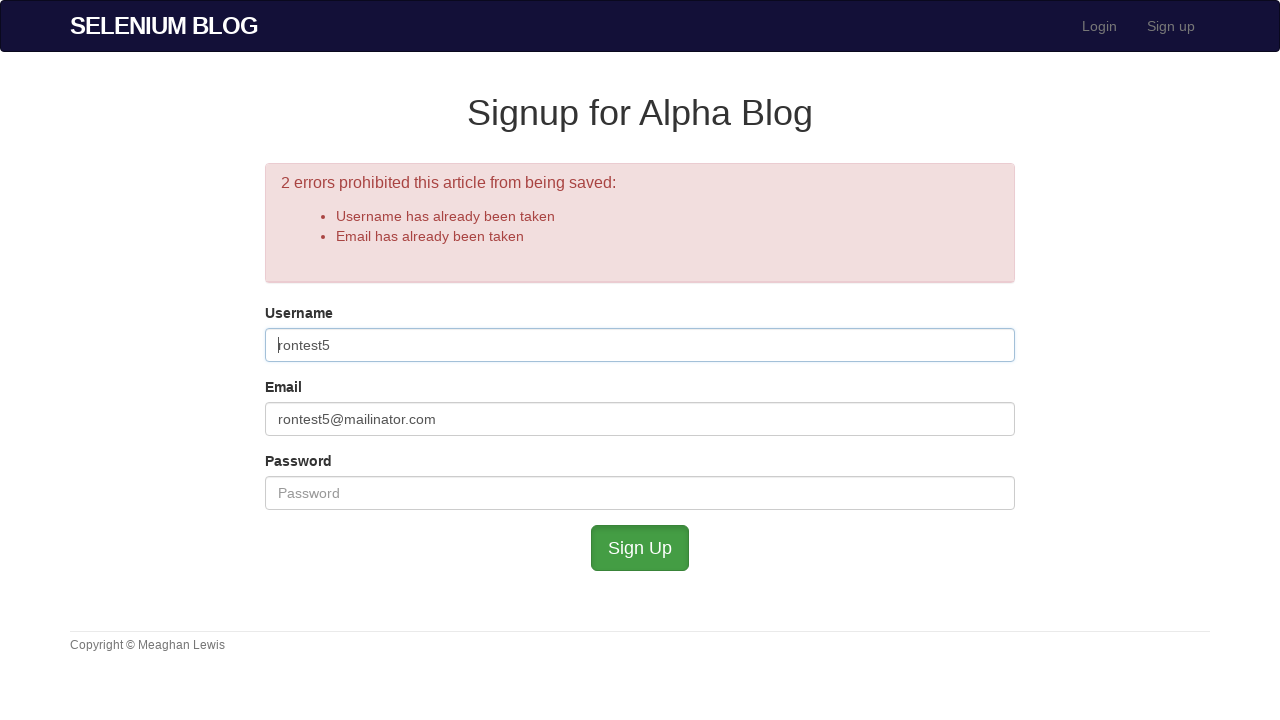

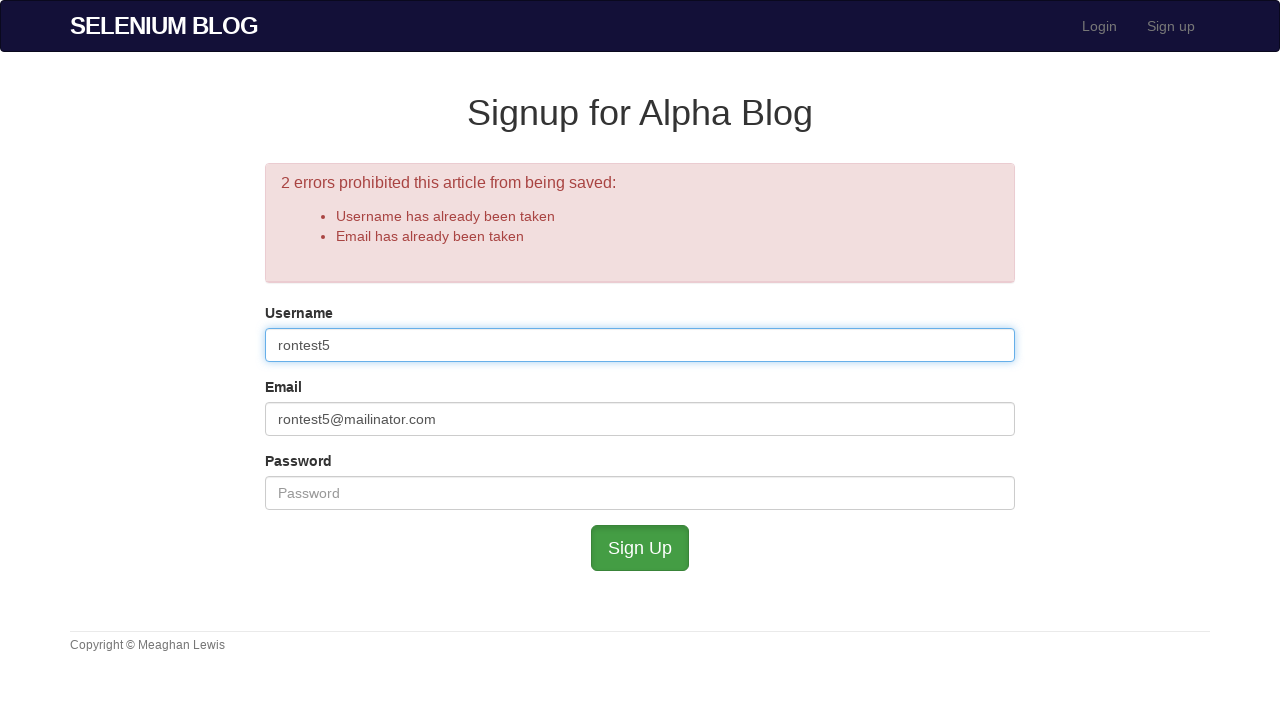